Tests the Python.org website by verifying the homepage title, clicking on the 'Community' link, and asserting the community page title and URL.

Starting URL: http://www.python.org

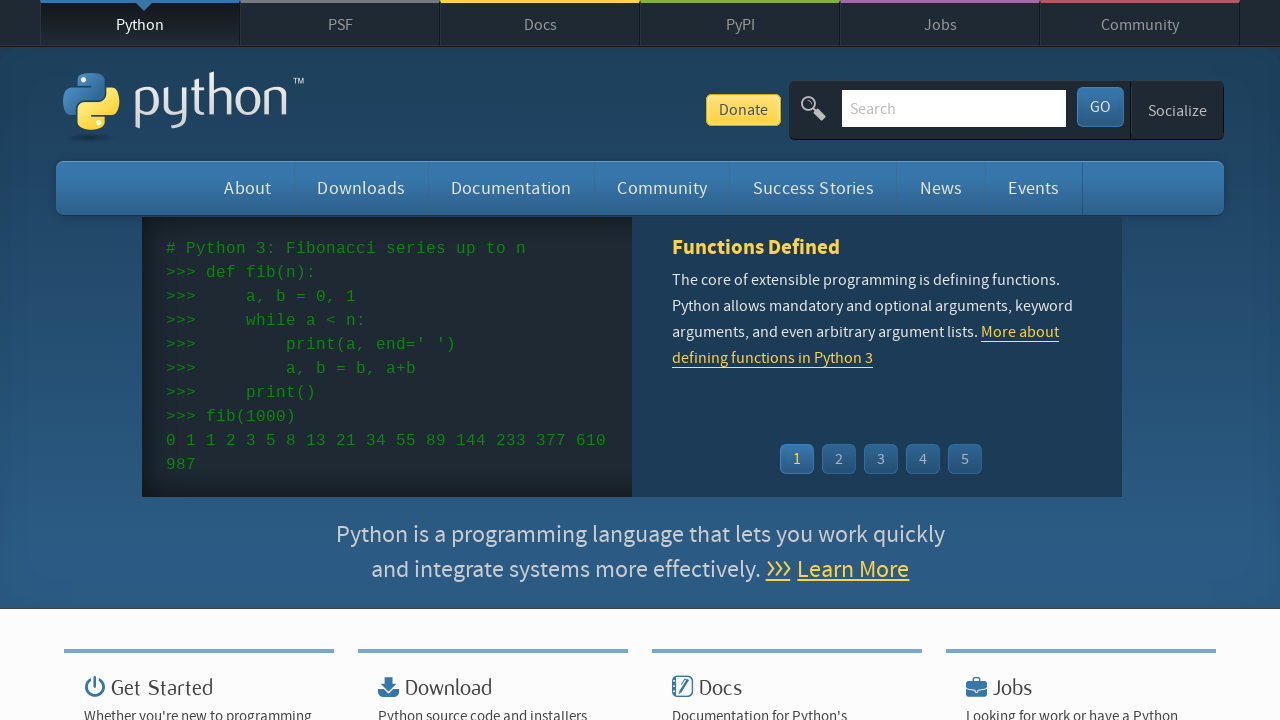

Verified homepage title is 'Welcome to Python.org'
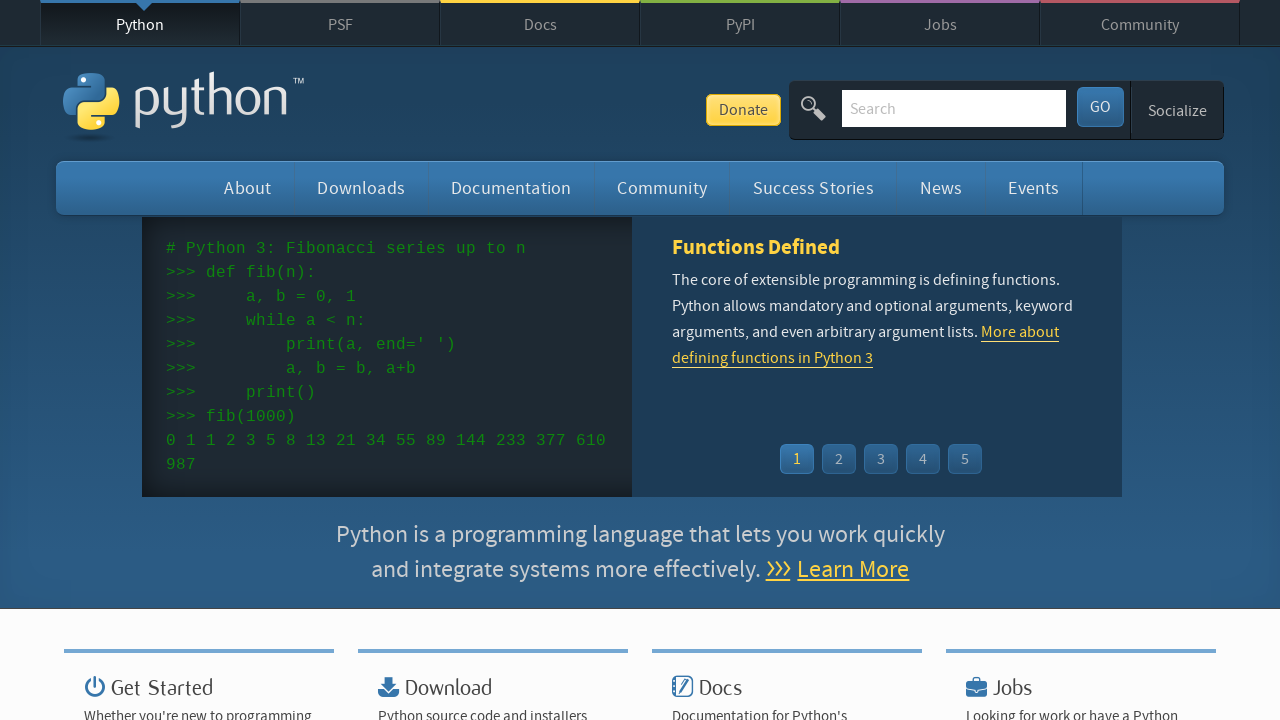

Located the 'Community' link on homepage
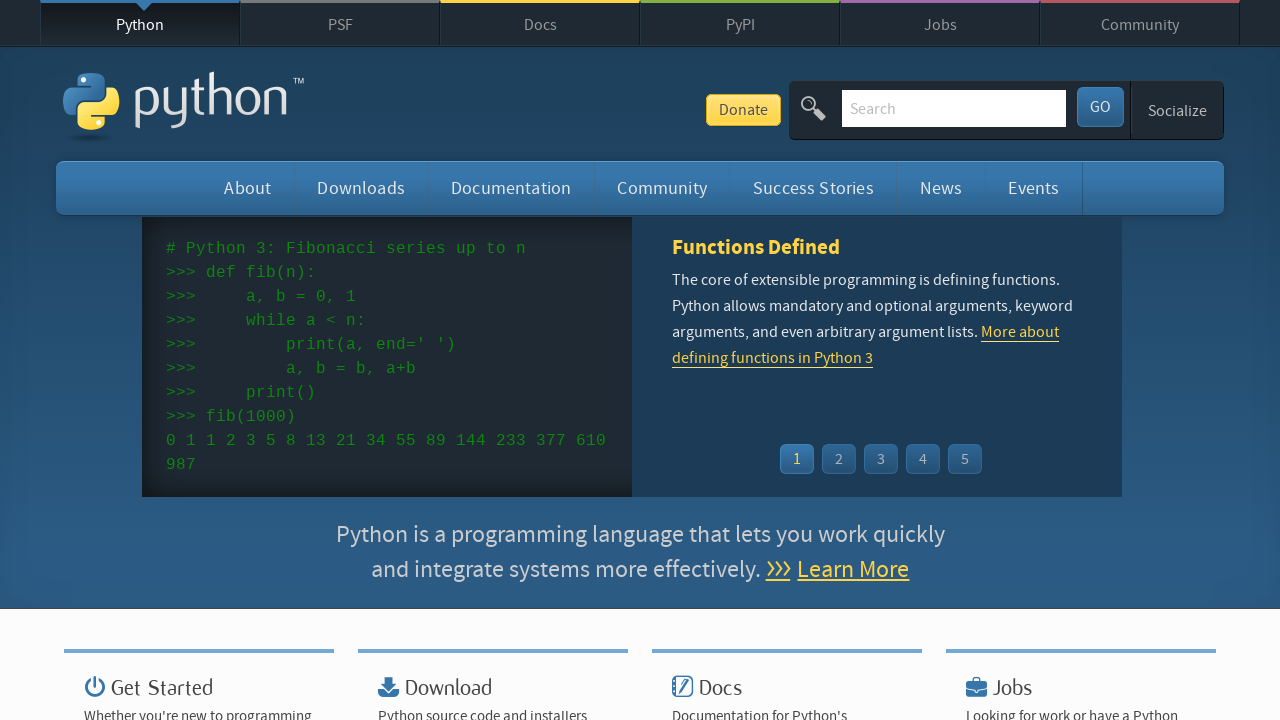

Retrieved href attribute from Community link
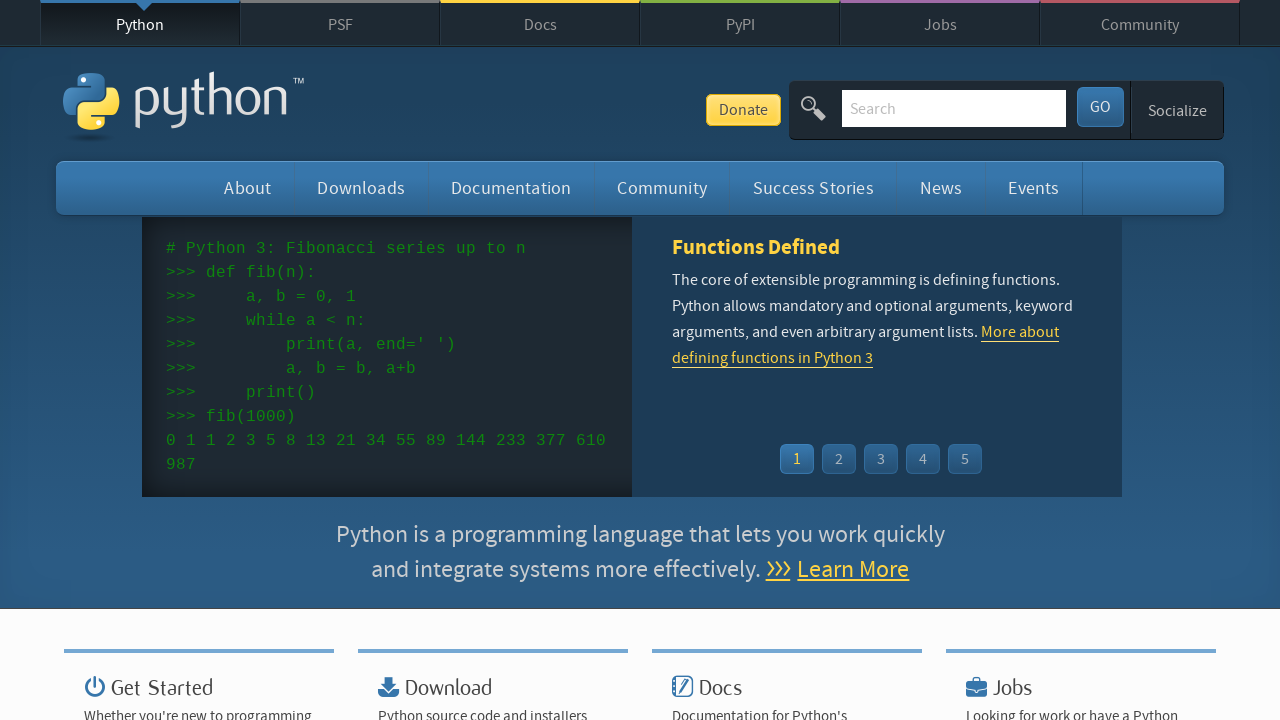

Clicked the 'Community' link at (1140, 24) on a:text('Community')
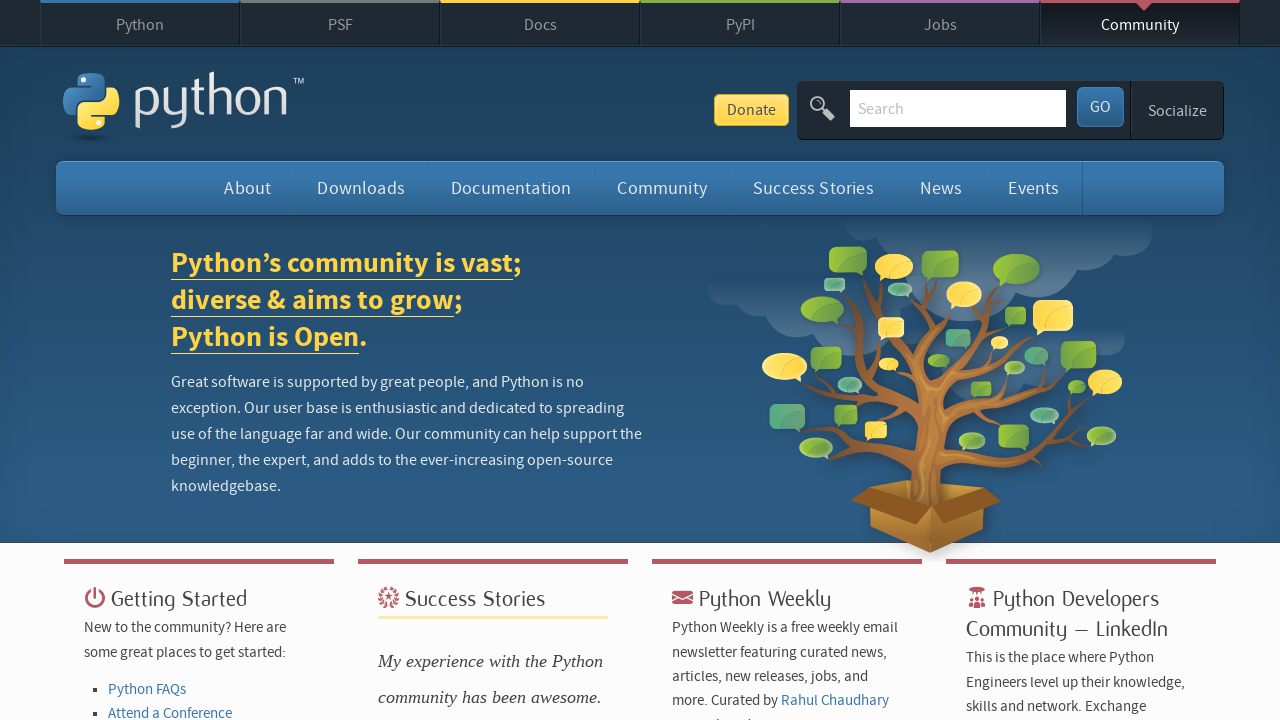

Community page loaded successfully
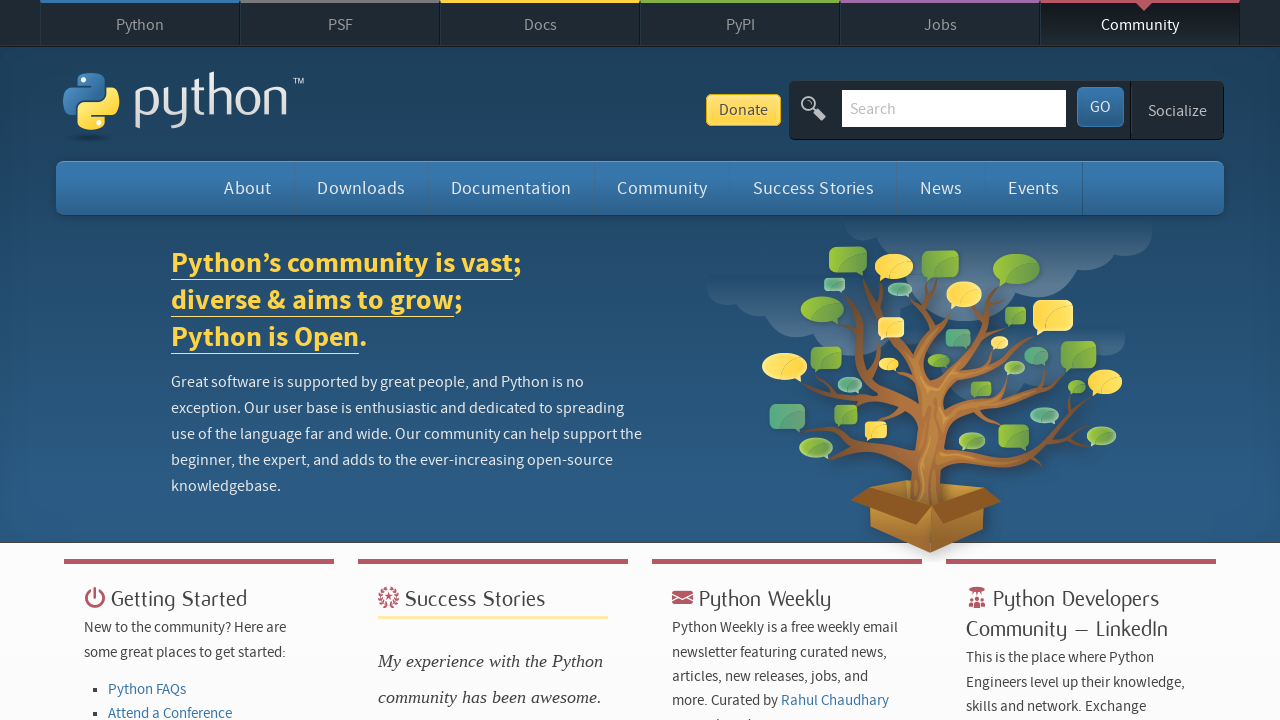

Verified community page title is 'Our Community | Python.org'
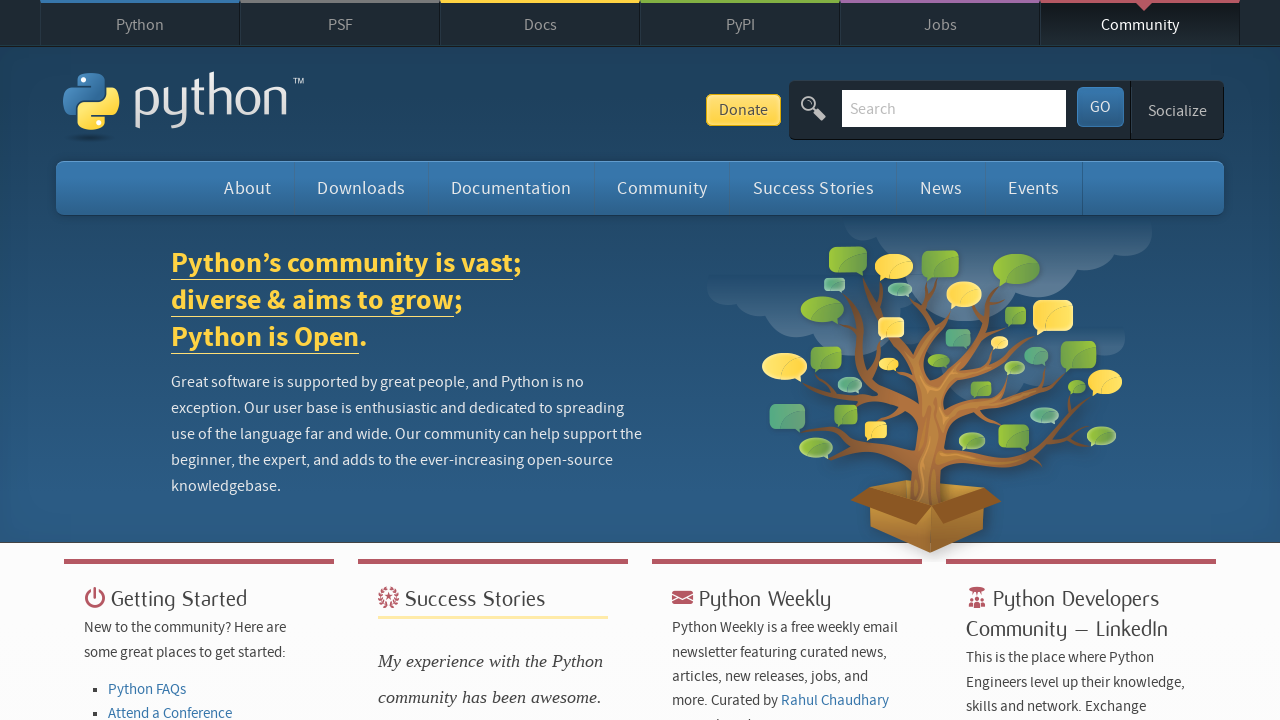

Verified community page URL is 'https://www.python.org/community/'
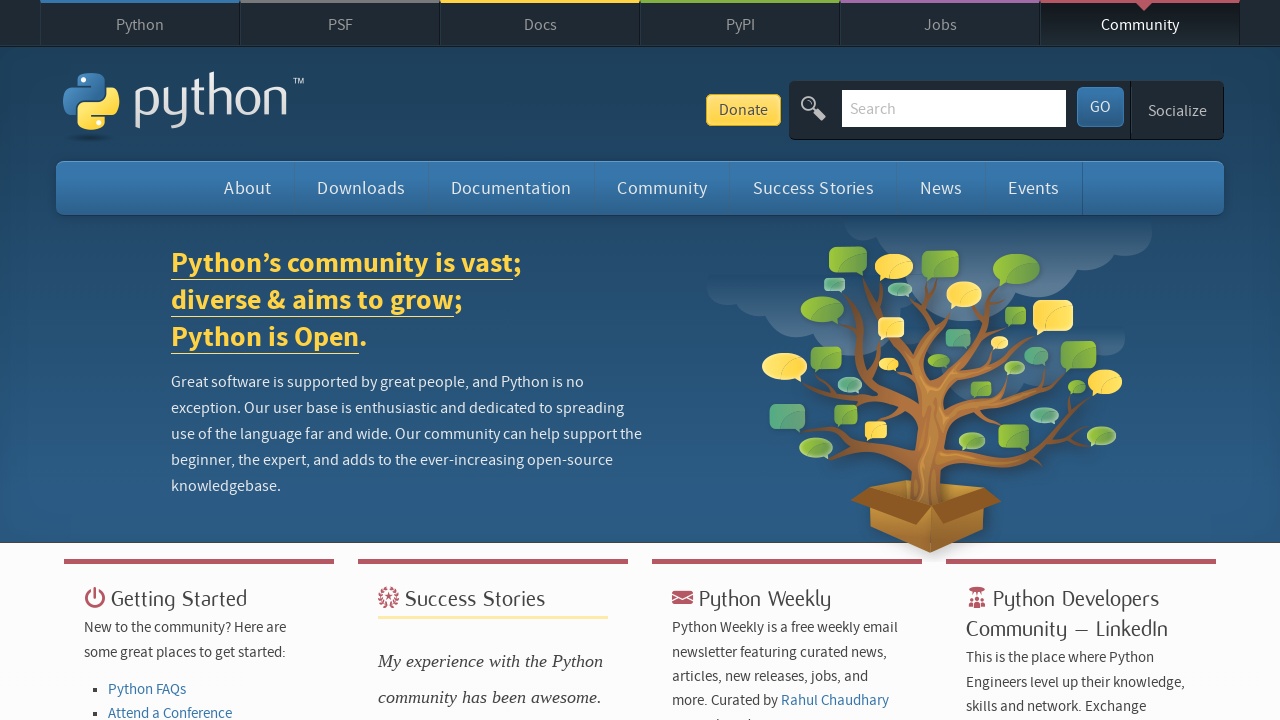

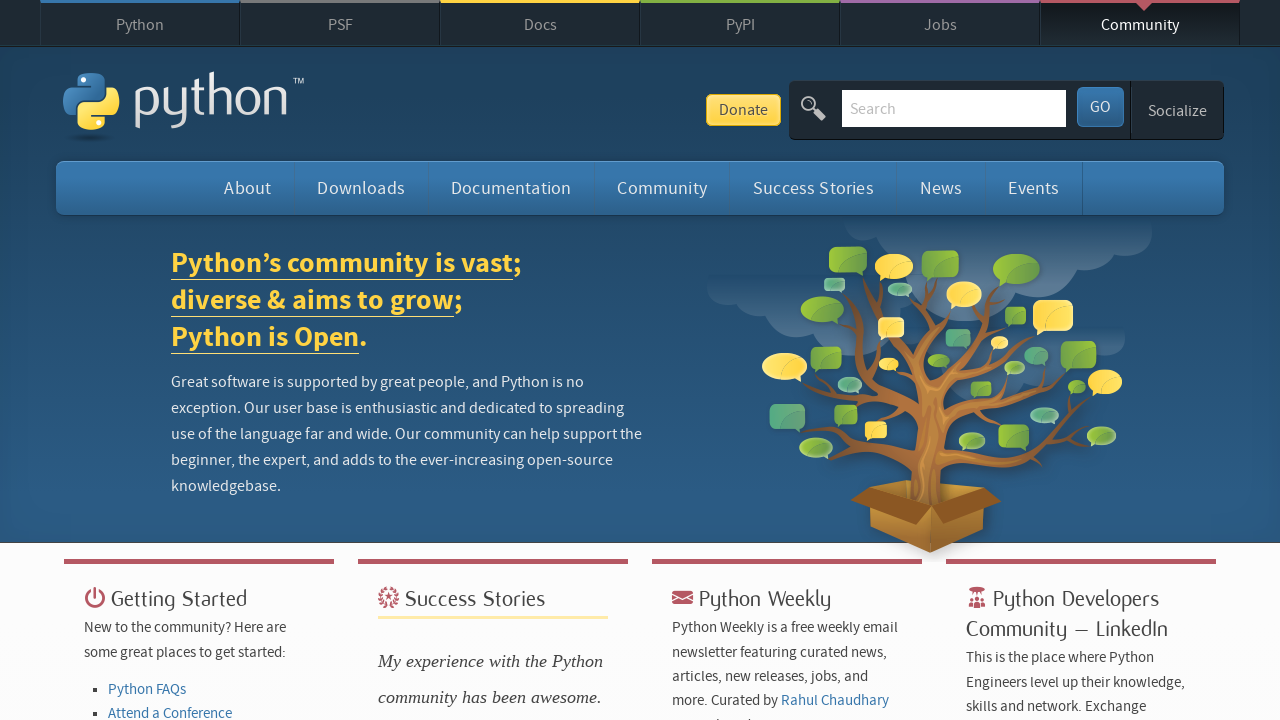